Tests browser window handling by clicking a link that opens a new window/tab, then switches between the original and new windows to verify navigation works correctly.

Starting URL: http://zero.webappsecurity.com

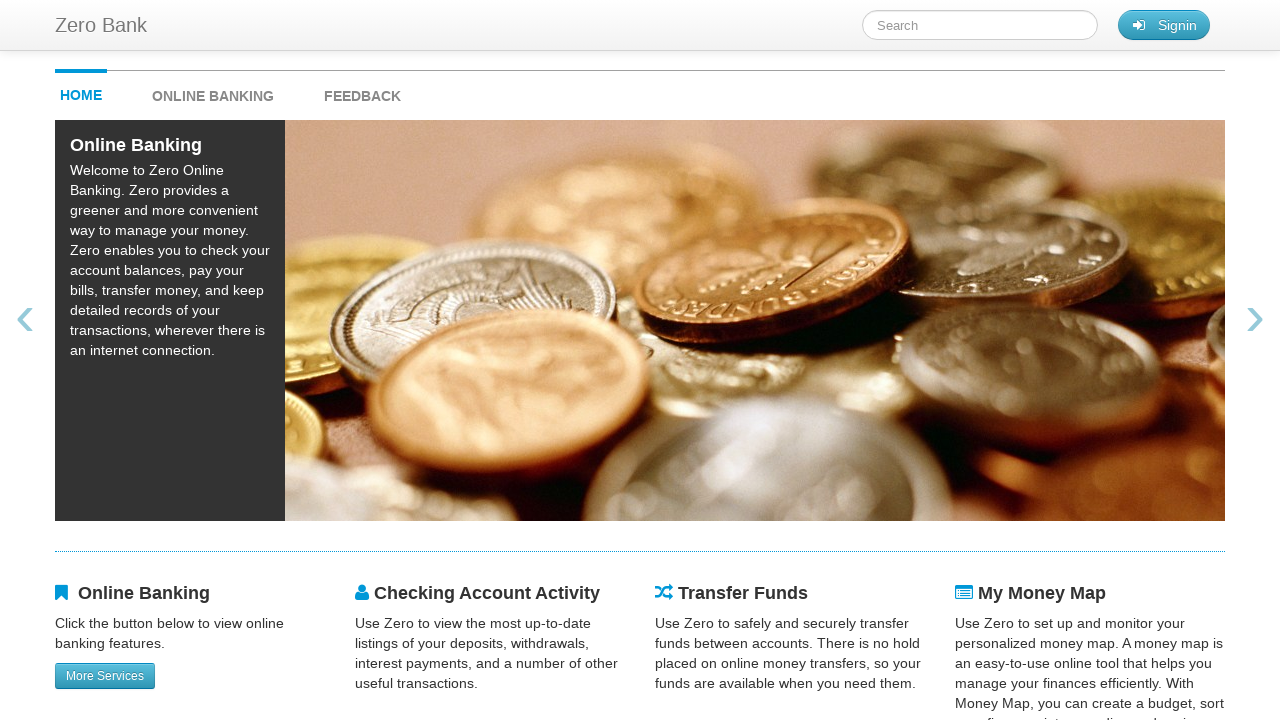

Clicked microfocus link and new window/tab opened at (994, 619) on xpath=//a[contains(text(),'microfocus')]
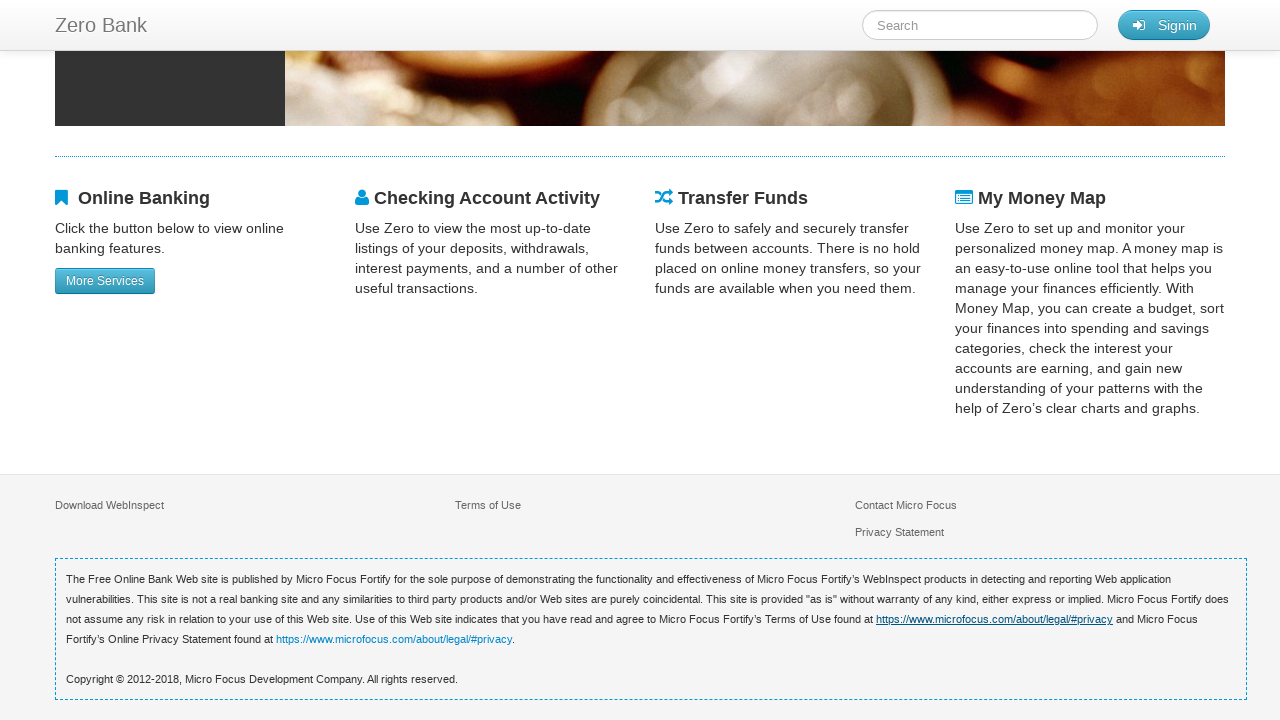

New page loaded completely
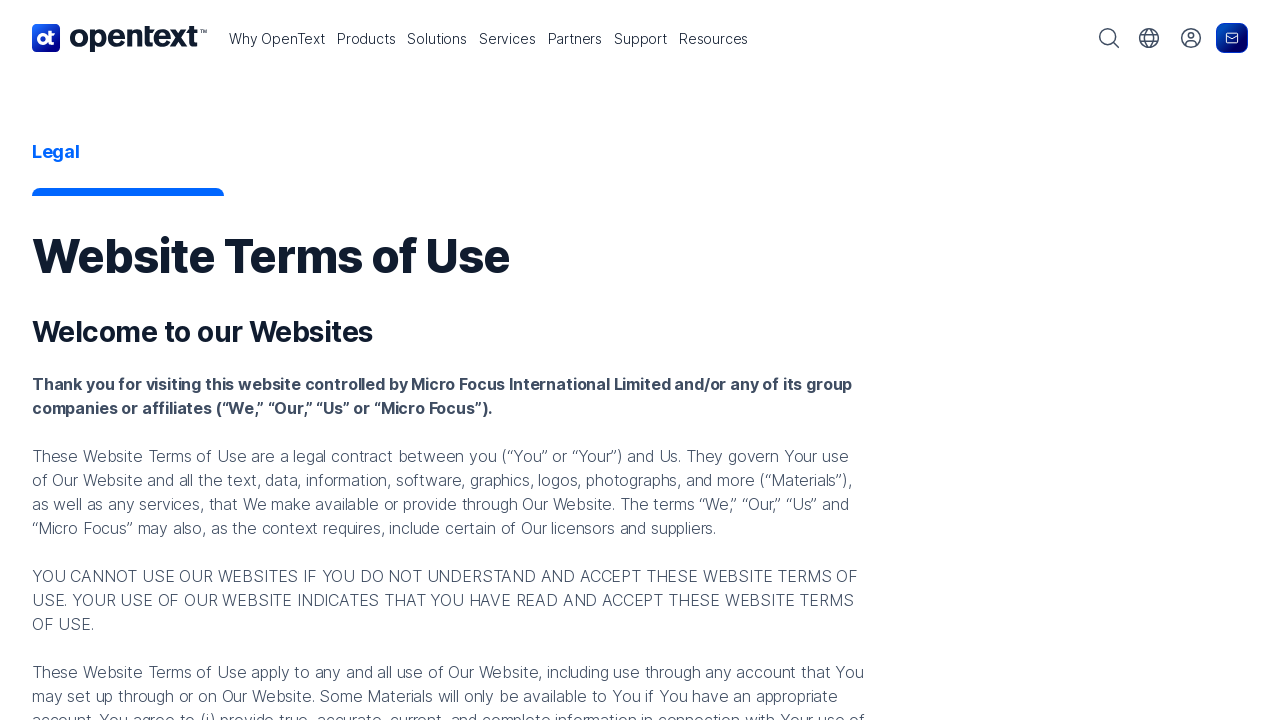

Retrieved all pages in current context
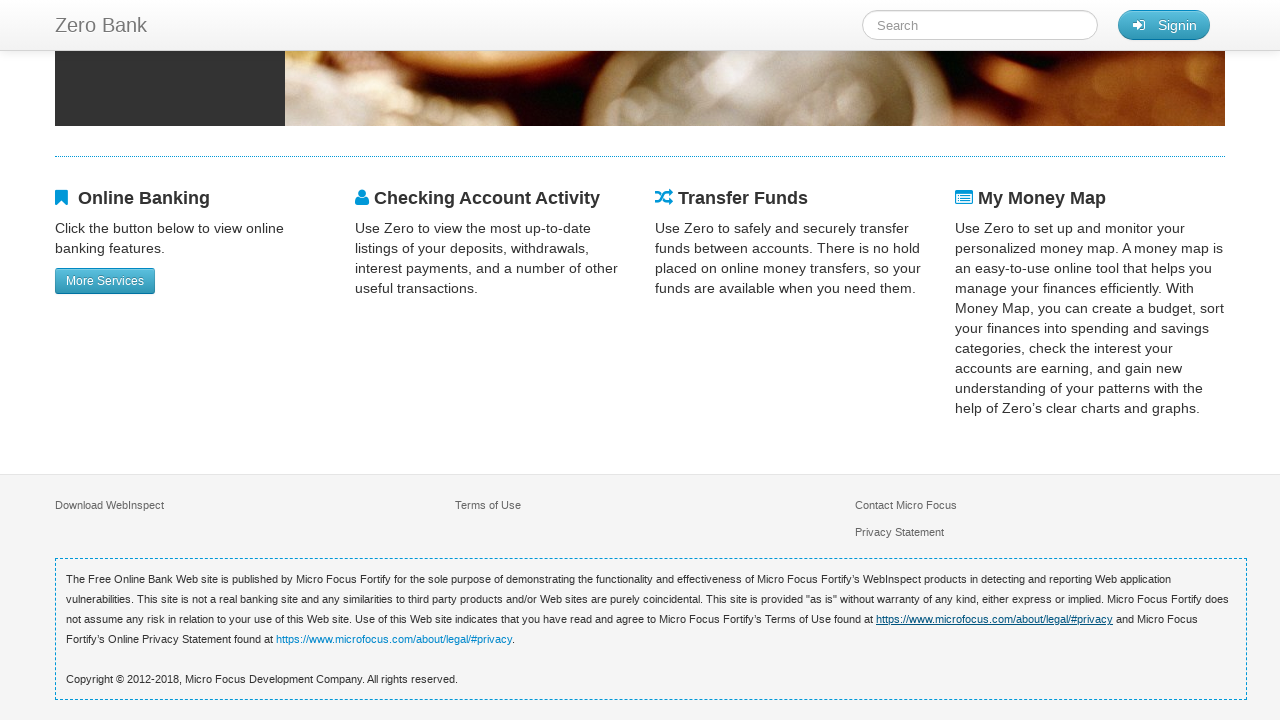

Printed titles of all windows for verification
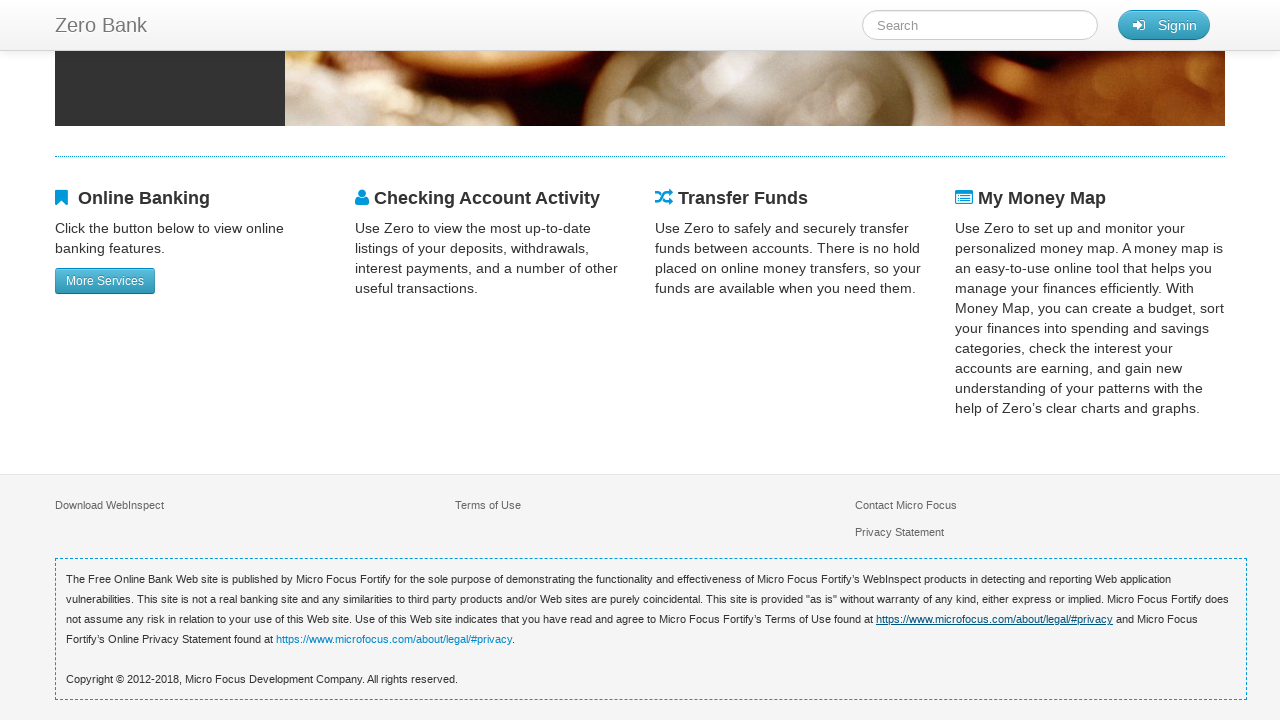

Switched focus to new page/window
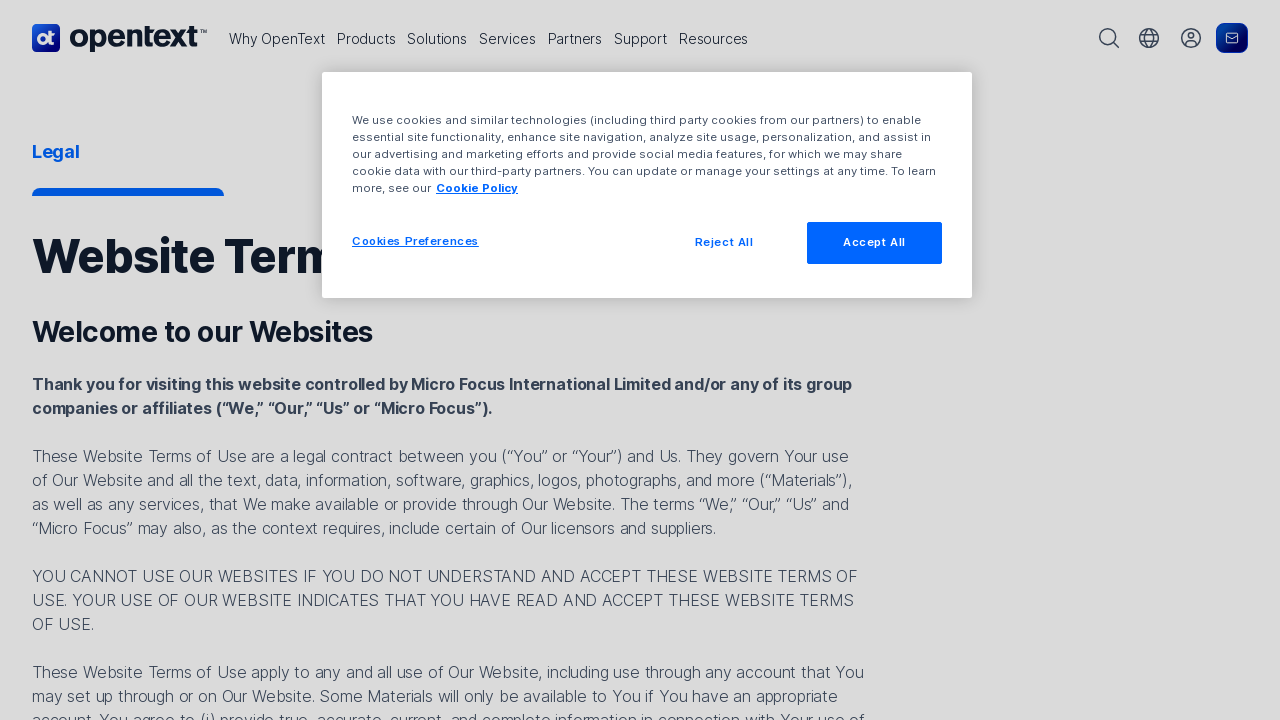

Printed title of new page
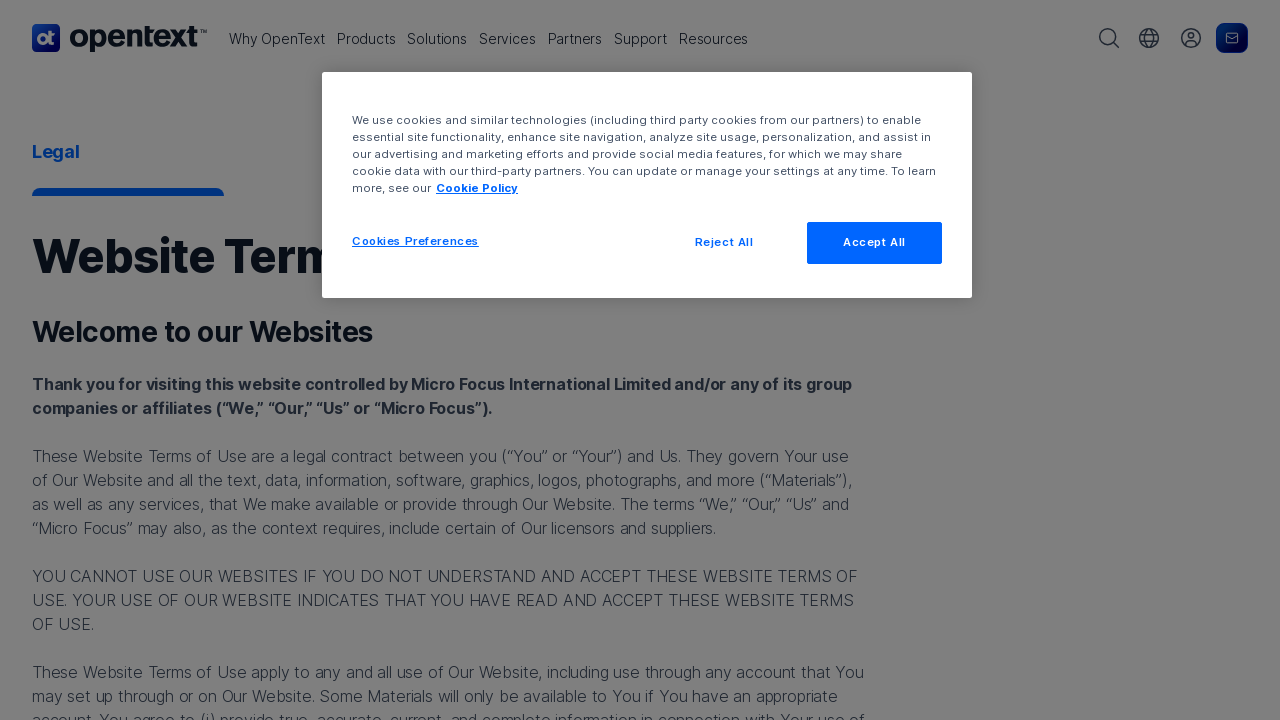

Switched focus back to original page/window
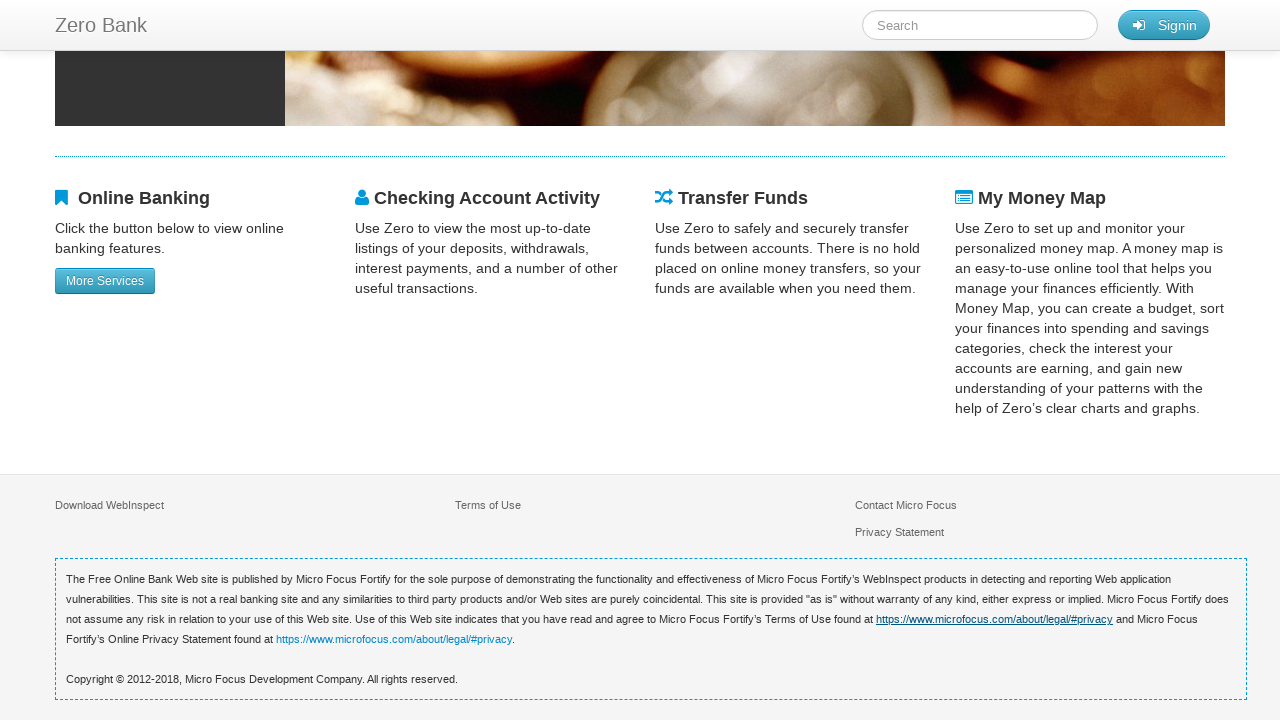

Printed title of original page
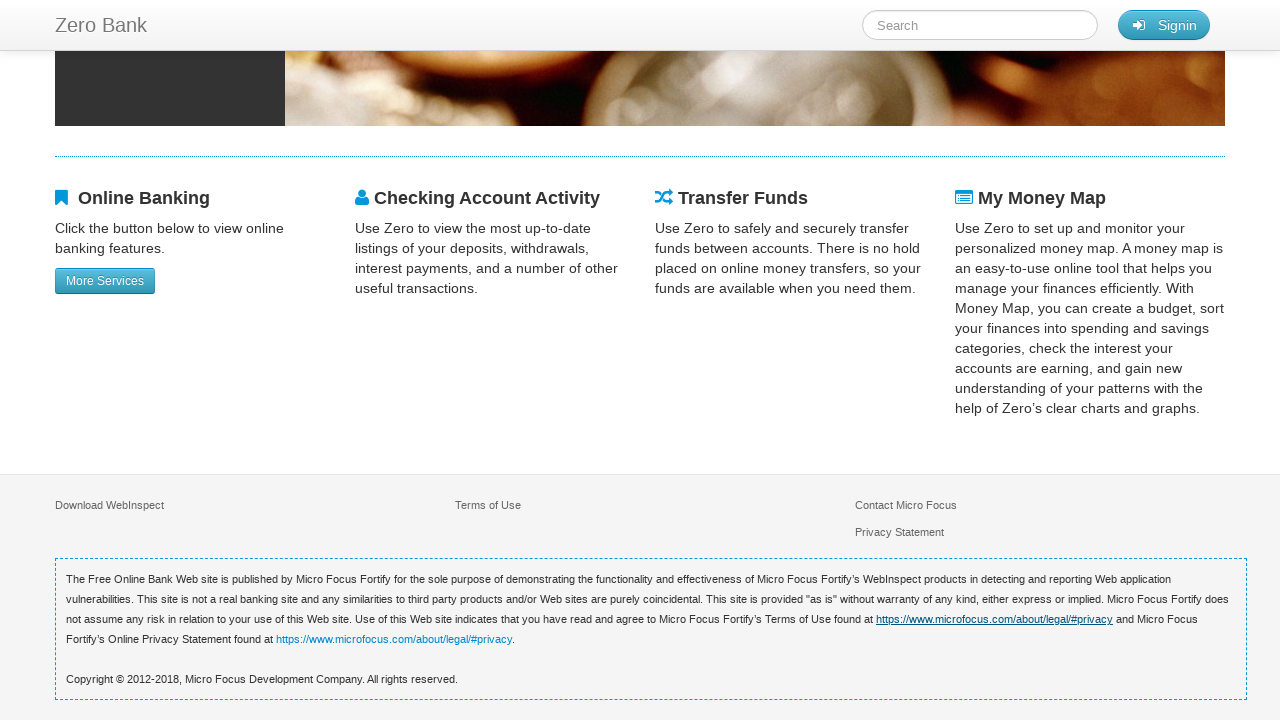

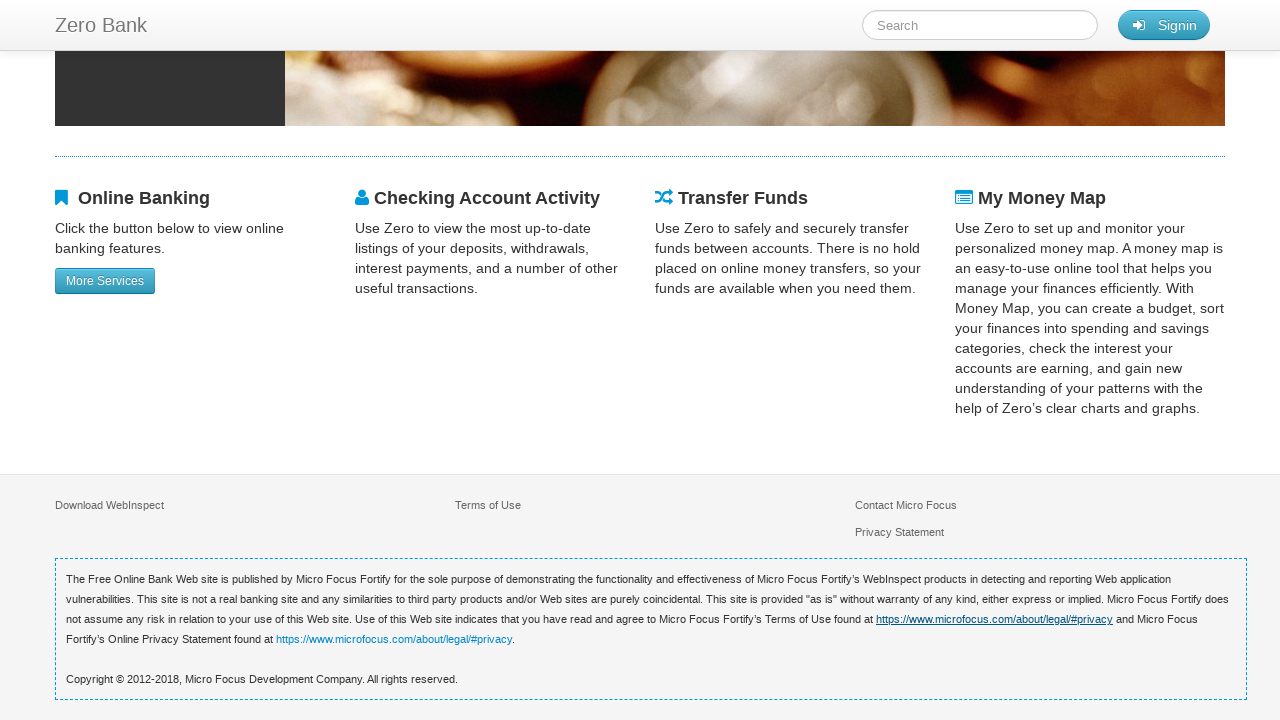